Tests window handling functionality by opening a new window and switching between parent and child windows to verify content

Starting URL: https://the-internet.herokuapp.com

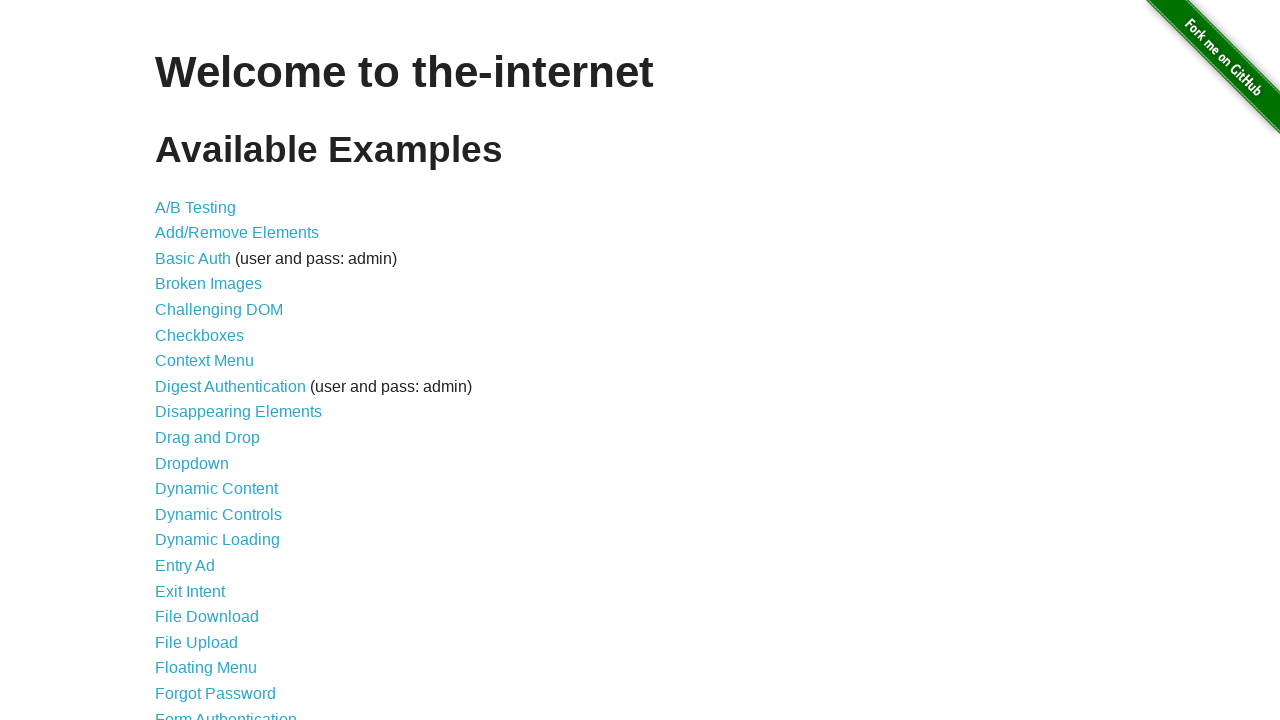

Clicked on Windows link to navigate to window handling test page at (218, 369) on [href='/windows']
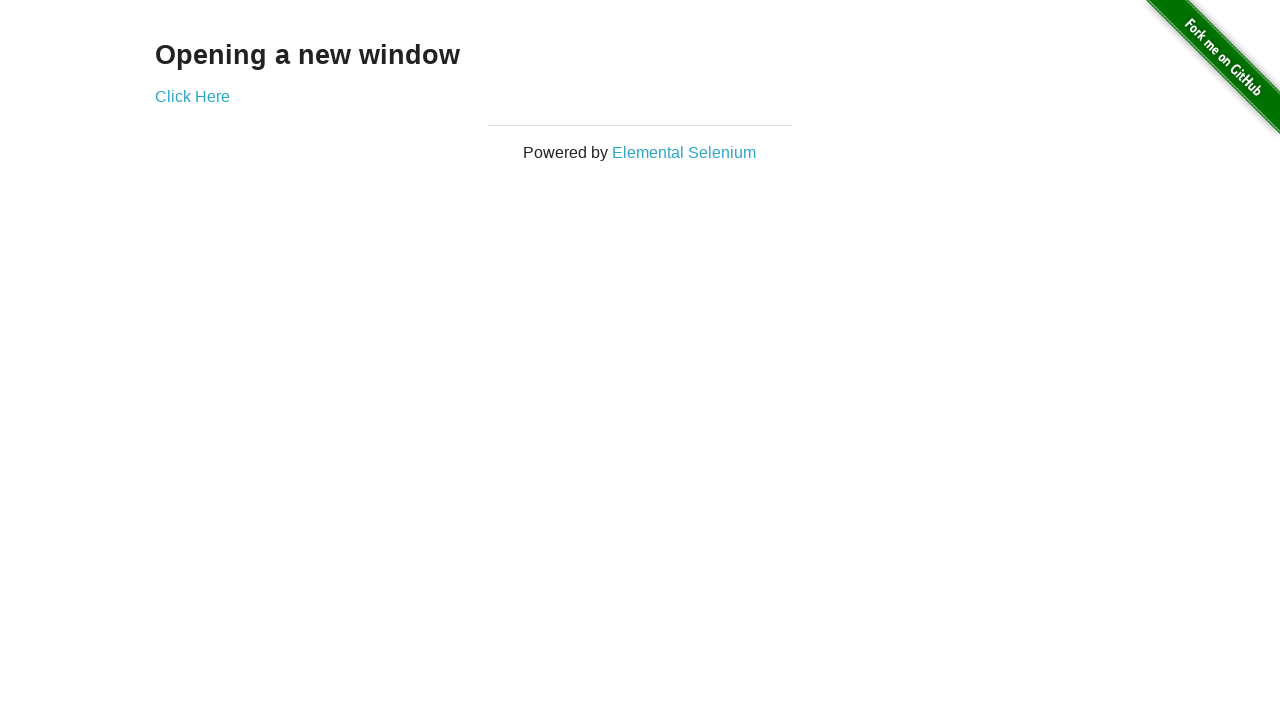

Opened a new window/tab at (192, 96) on [href='/windows/new']
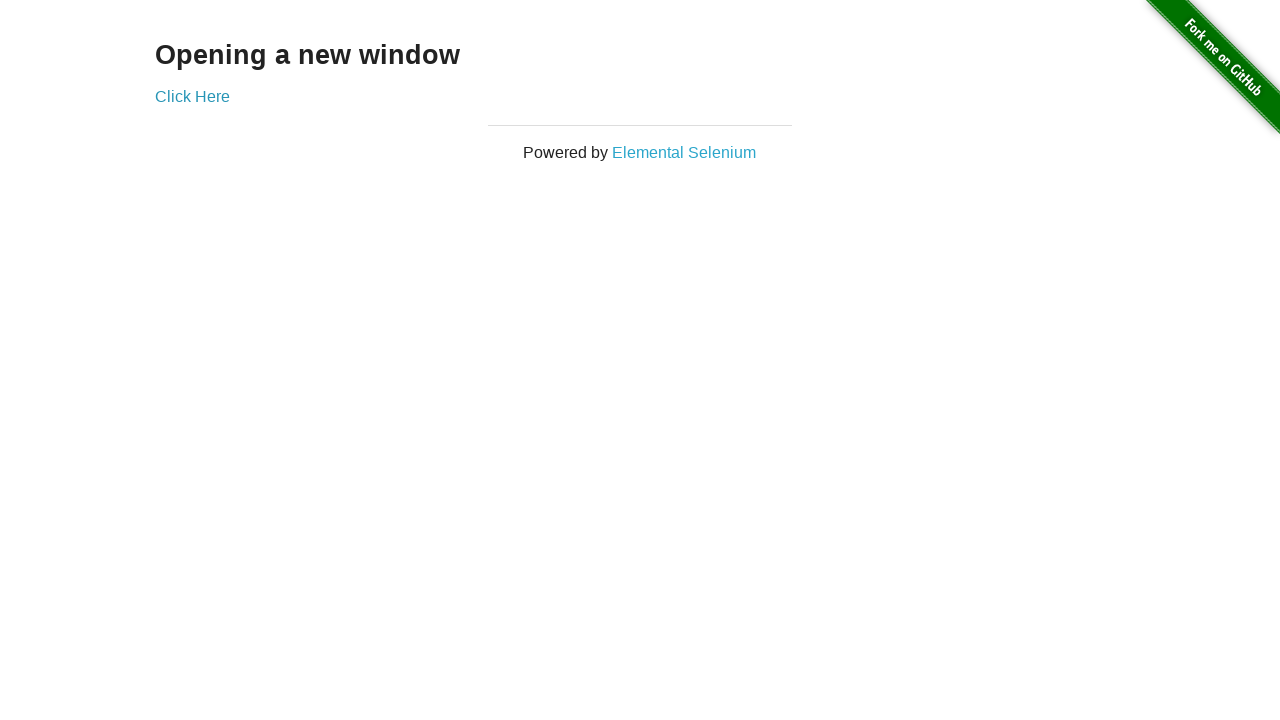

Retrieved parent window heading: Opening a new window
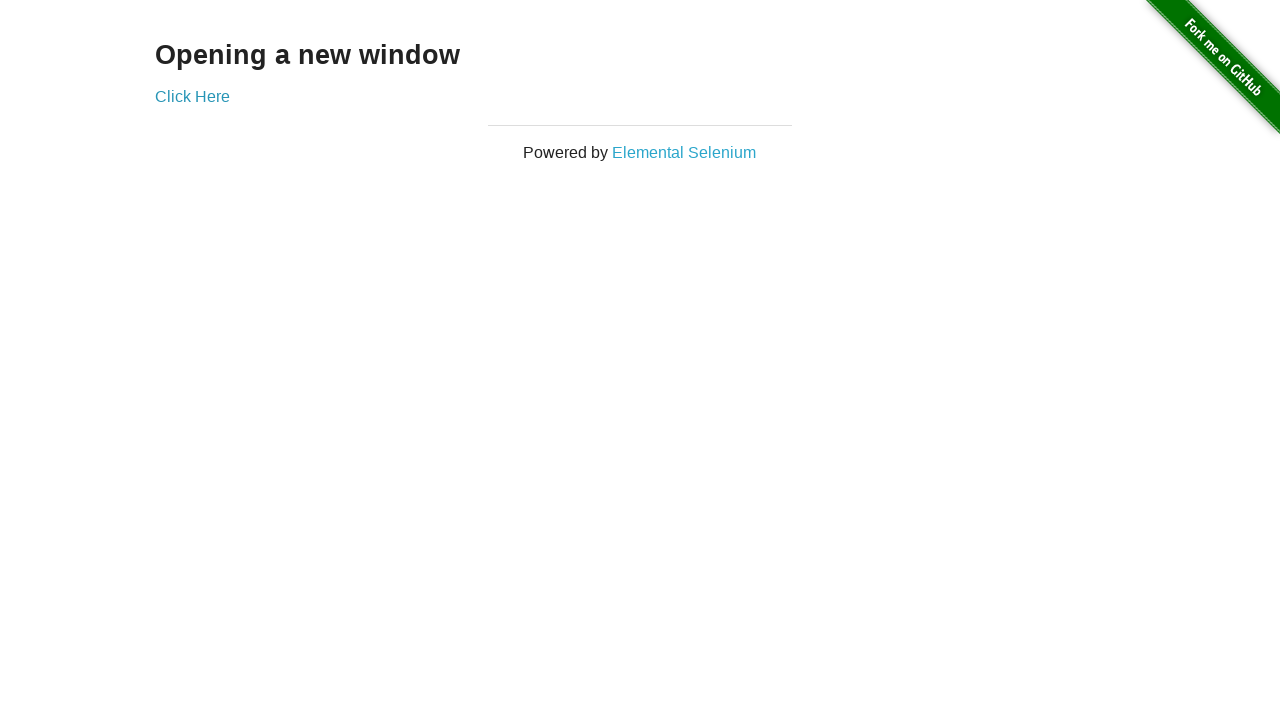

Retrieved new window heading: New Window
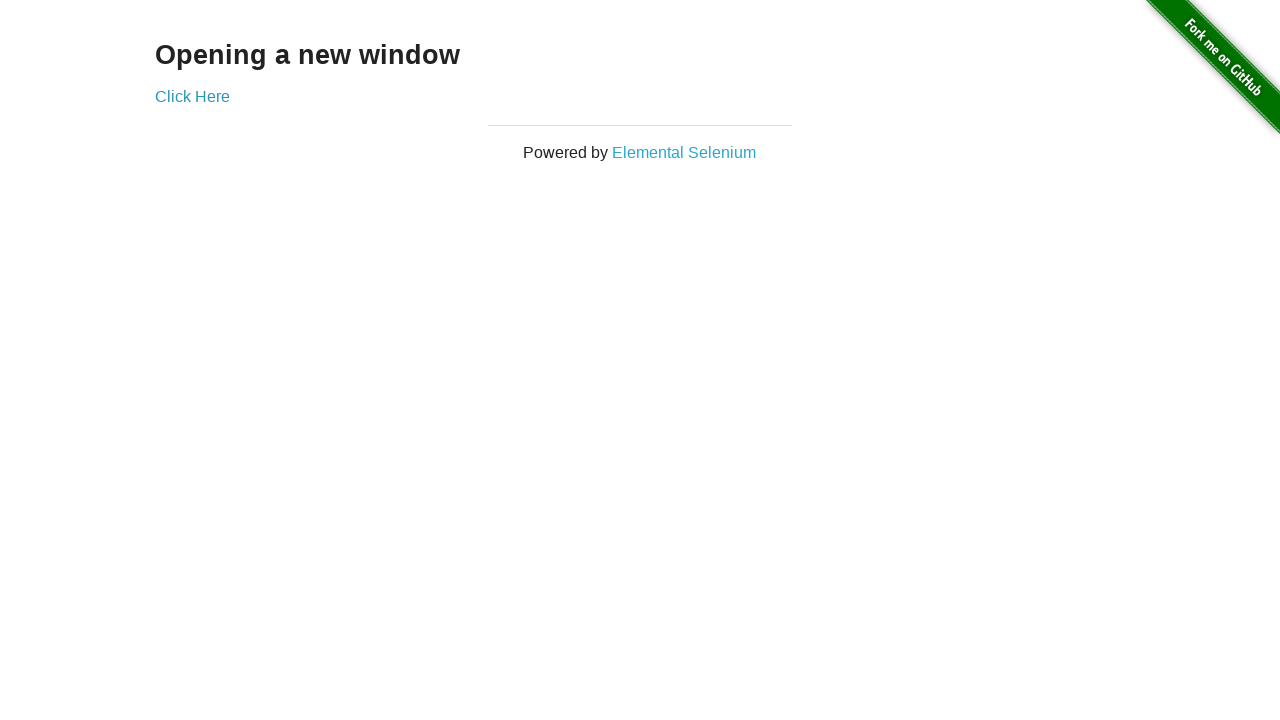

Closed the new window
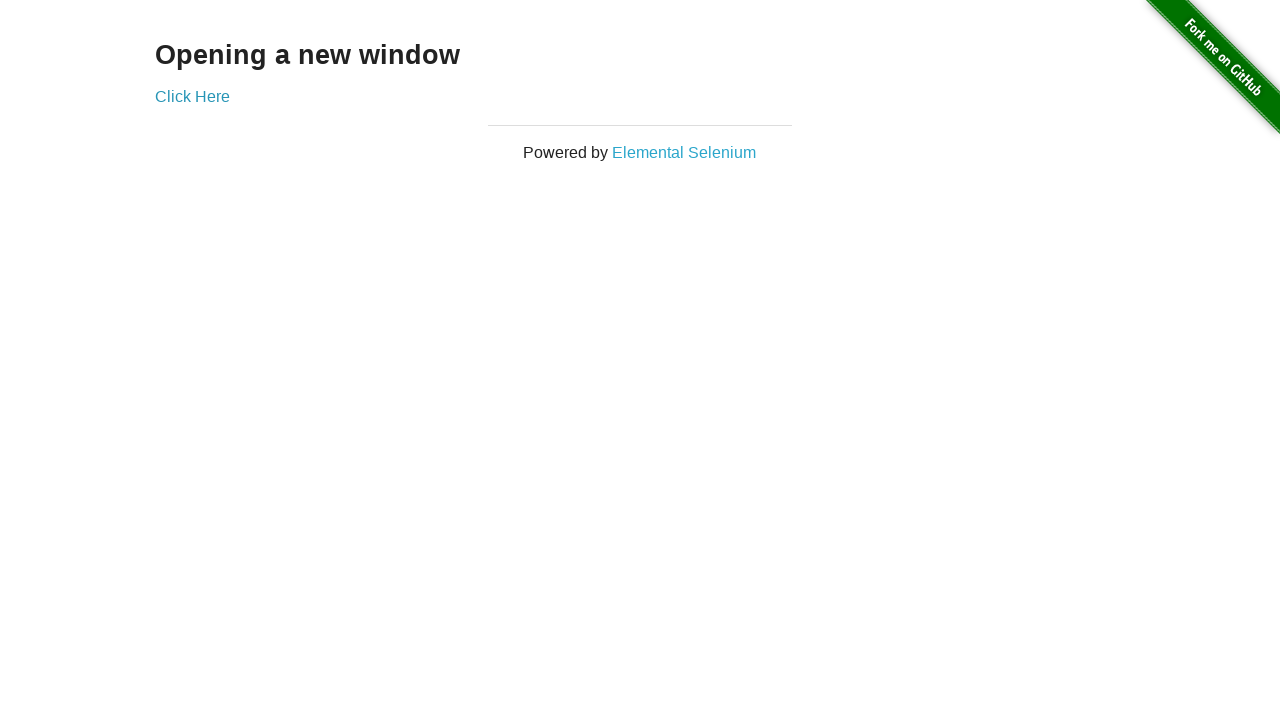

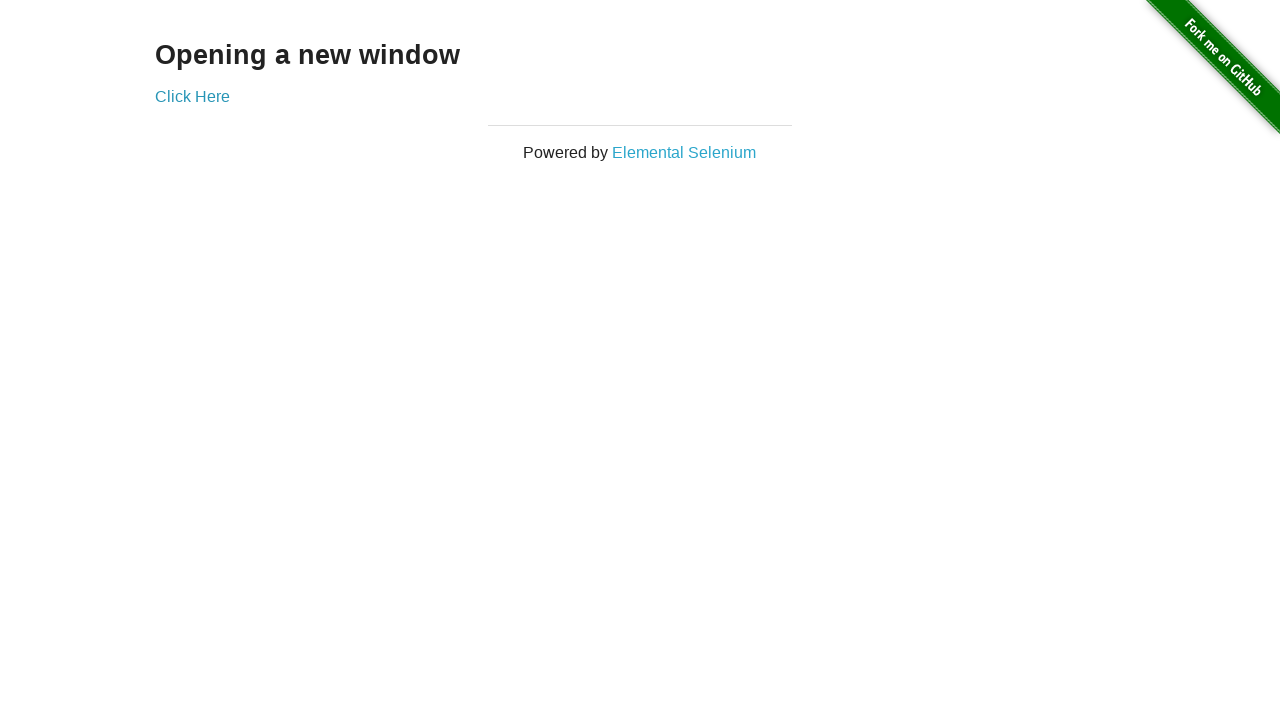